Fills out a registration form with personal details including name, address, email, phone, gender selection, and date of birth using dropdown menus

Starting URL: https://demo.automationtesting.in/Register.html

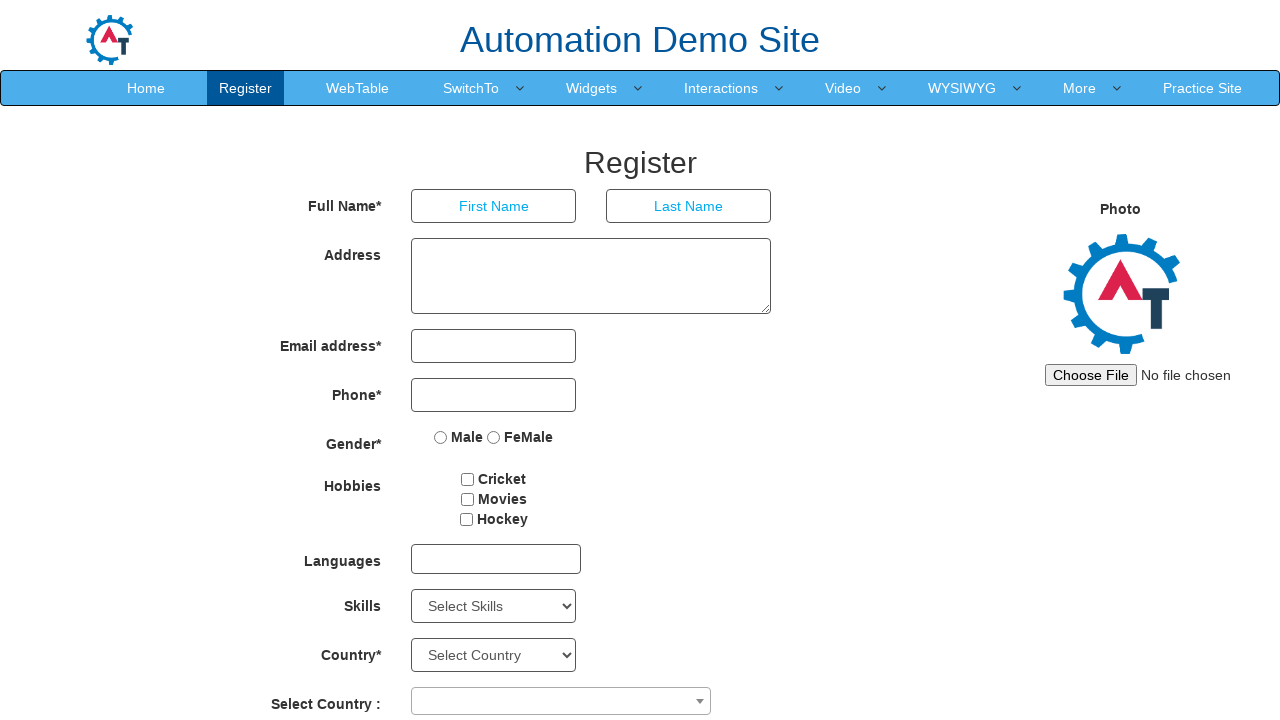

Filled first name field with 'Rajesh' on //body/section[@id='section']/div[1]/div[1]/div[2]/form[1]/div[1]/div[1]/input[1
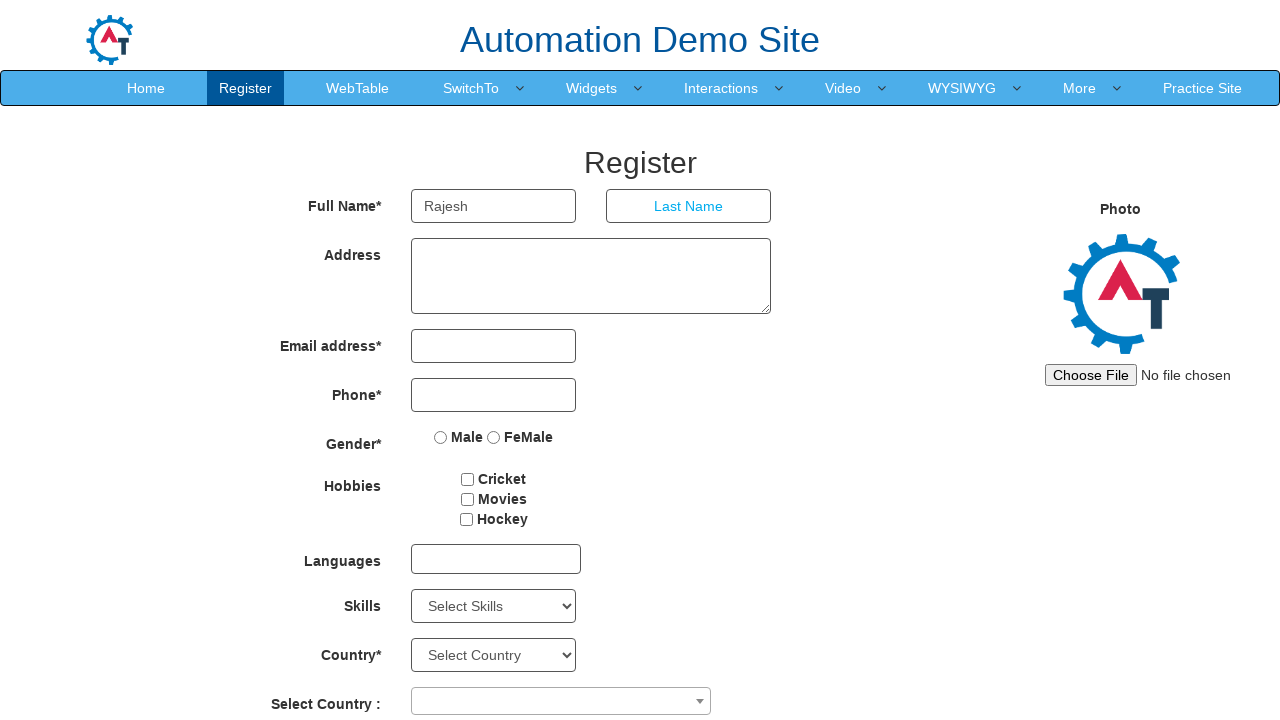

Filled last name field with 'Kumar' on //body/section[@id='section']/div[1]/div[1]/div[2]/form[1]/div[1]/div[2]/input[1
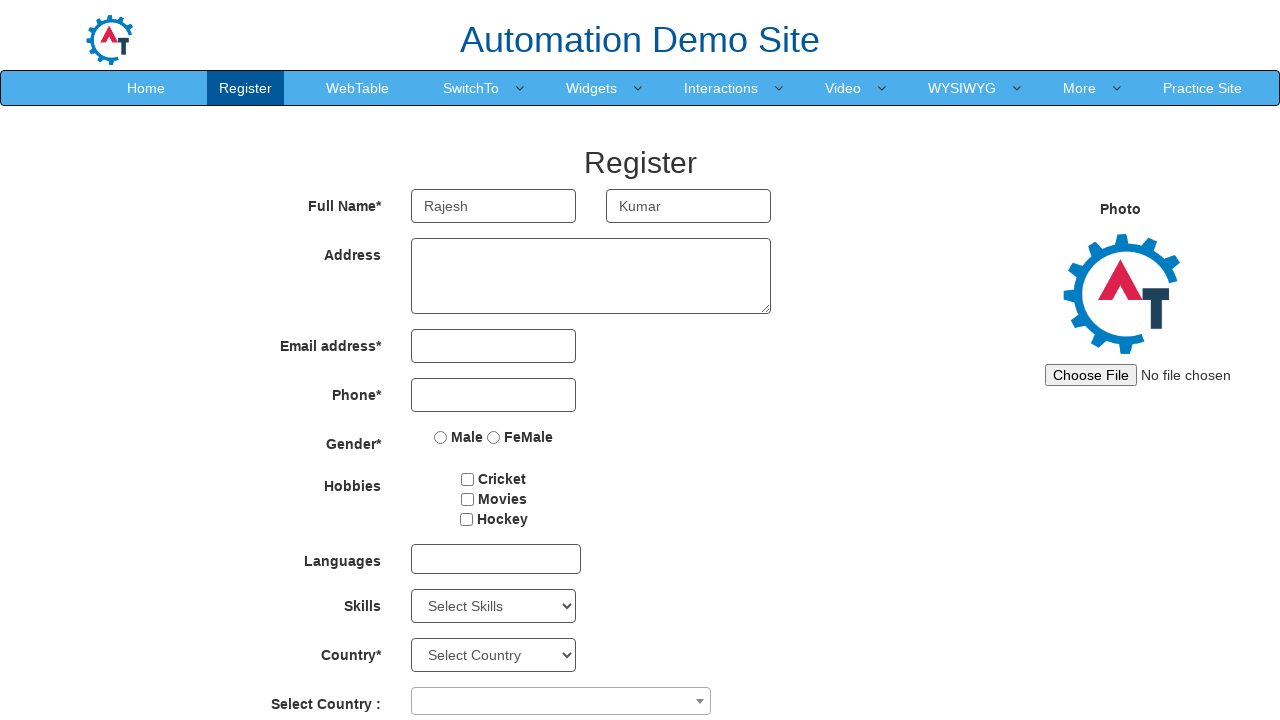

Filled address field with 'MG Road, Bangalore' on //body/section[@id='section']/div[1]/div[1]/div[2]/form[1]/div[2]/div[1]/textare
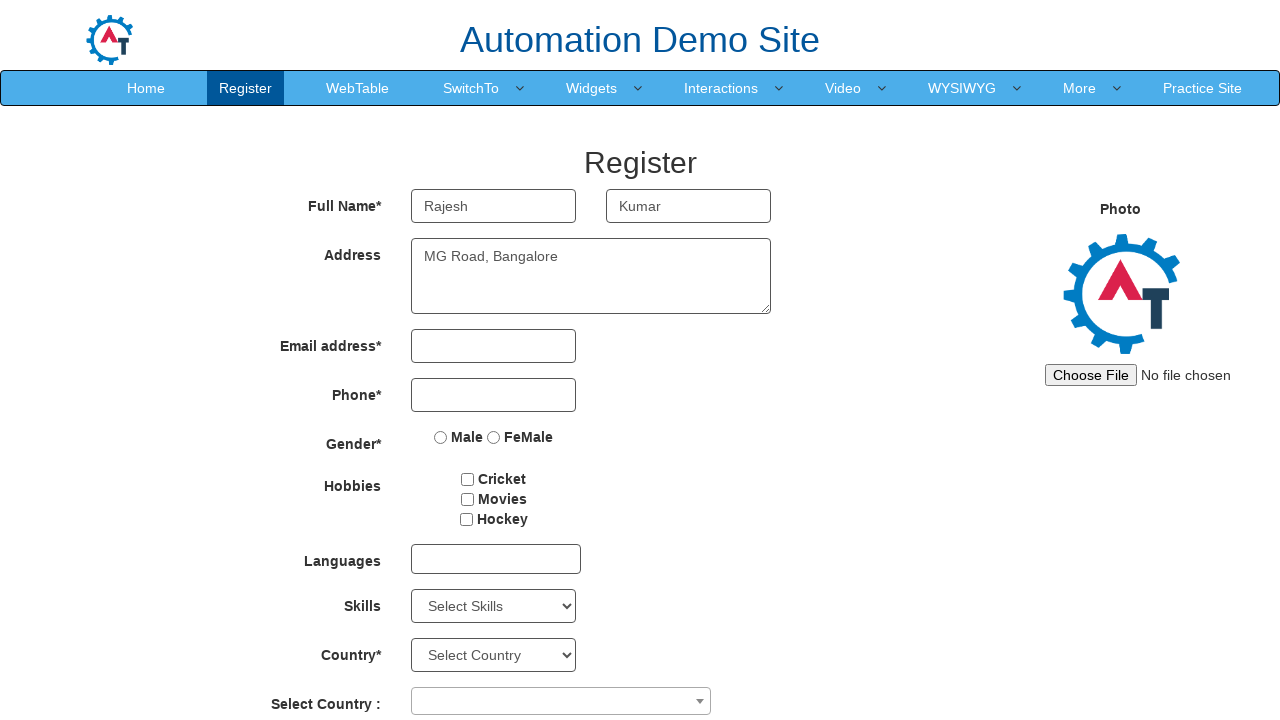

Filled email field with 'rajesh.kumar@example.com' on //body/section[@id='section']/div[1]/div[1]/div[2]/form[1]/div[3]/div[1]/input[1
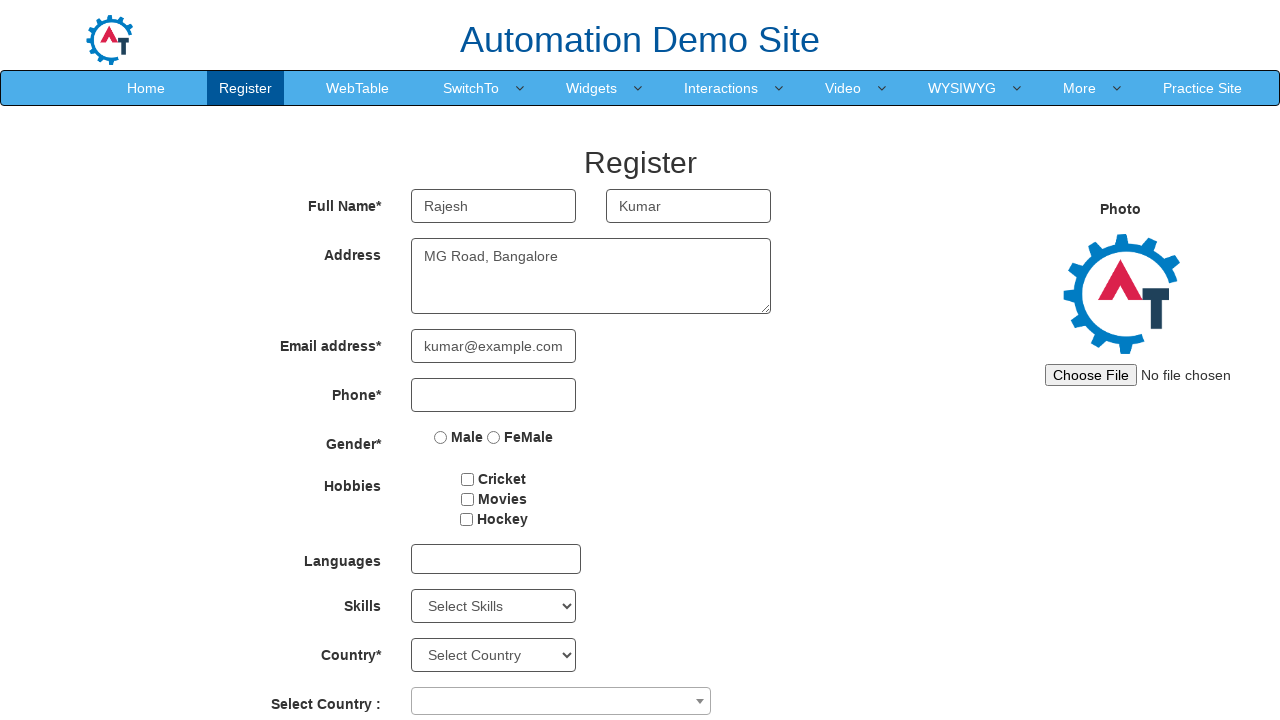

Filled phone number field with '9876543210' on //body/section[@id='section']/div[1]/div[1]/div[2]/form[1]/div[4]/div[1]/input[1
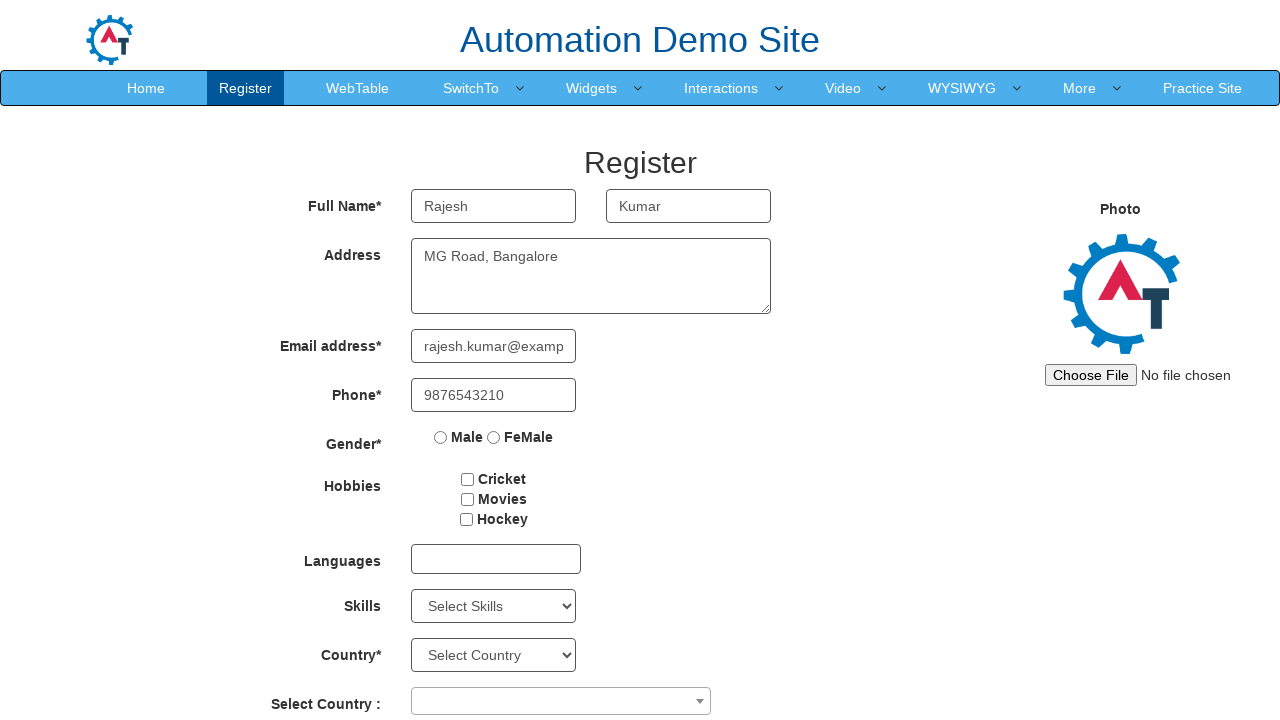

Selected Male gender option at (441, 437) on xpath=//body/section[@id='section']/div[1]/div[1]/div[2]/form[1]/div[5]/div[1]/l
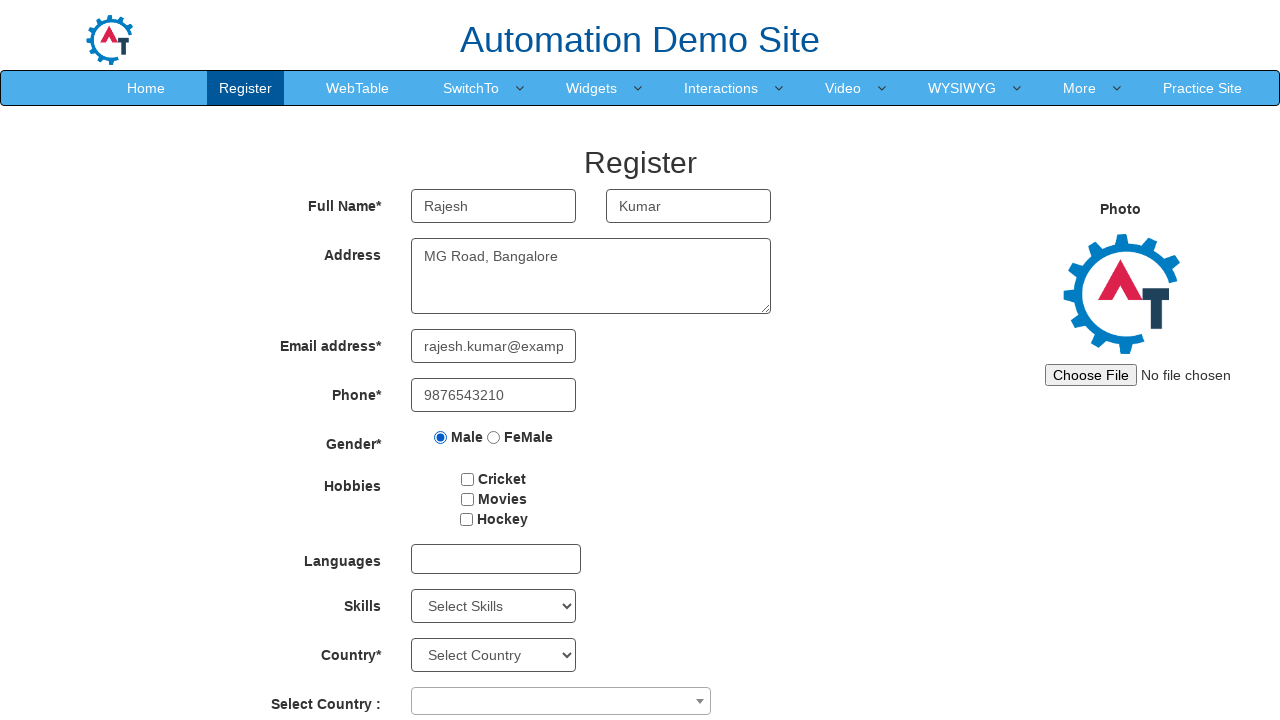

Selected skill from dropdown (index 4) on #Skills
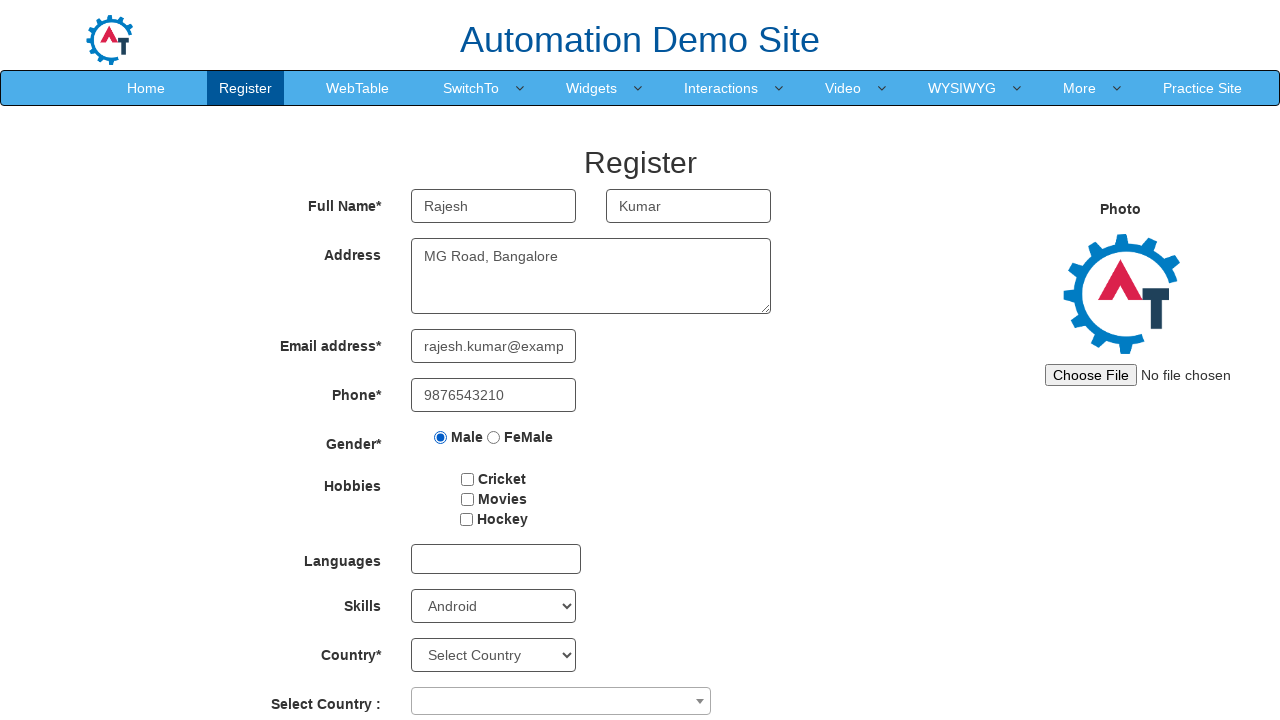

Selected birth year '1992' from year dropdown on //select[@id='yearbox']
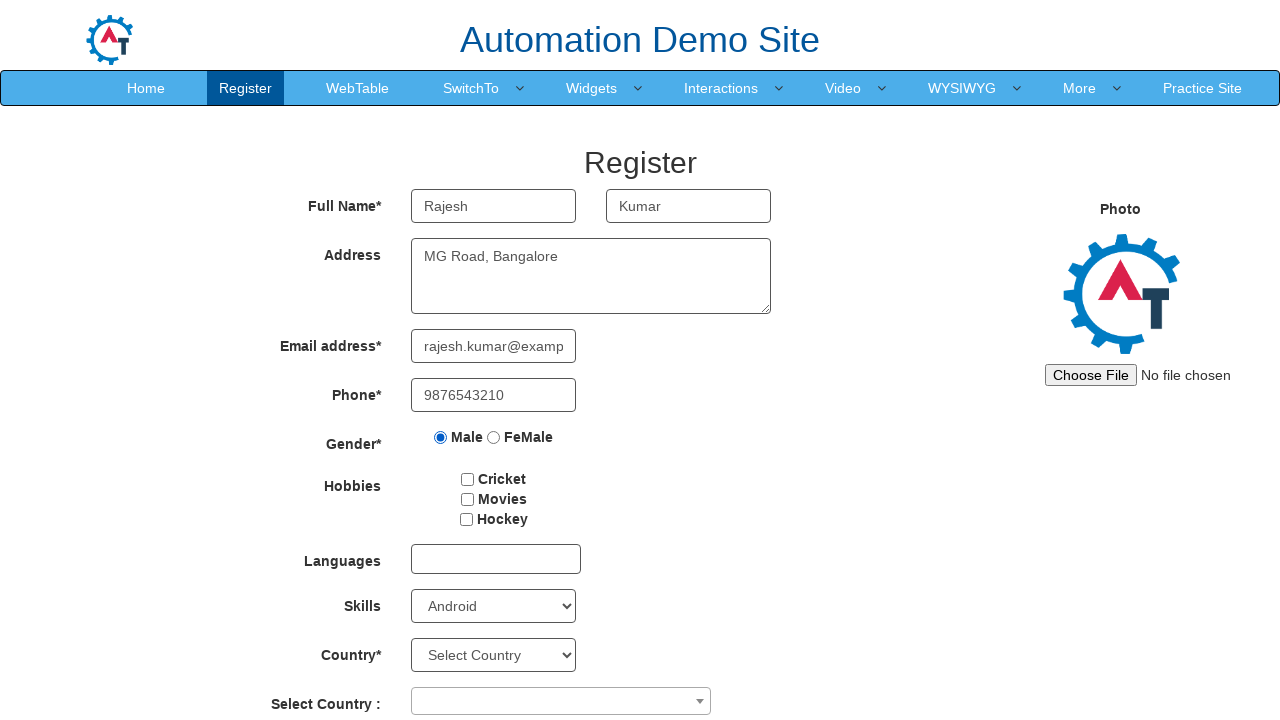

Selected birth month 'August' from month dropdown on //body/section[@id='section']/div[1]/div[1]/div[2]/form[1]/div[11]/div[2]/select
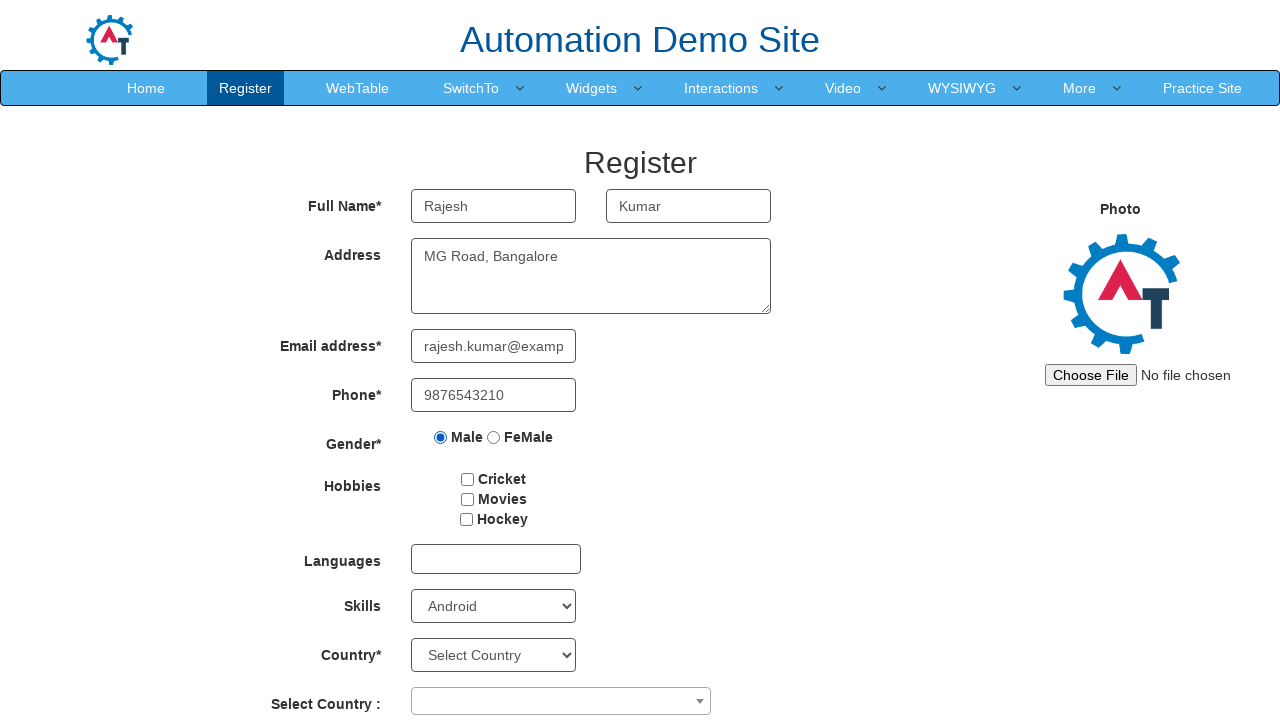

Selected birth day '23' from day dropdown on //select[@id='daybox']
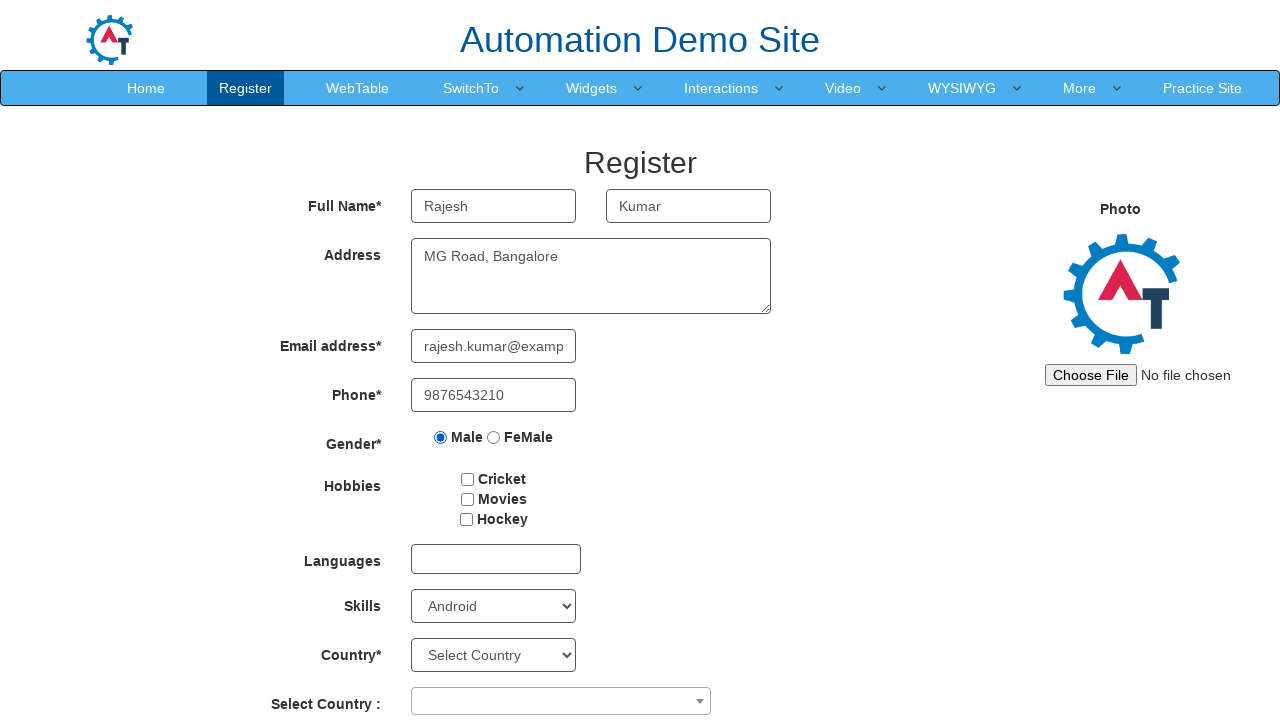

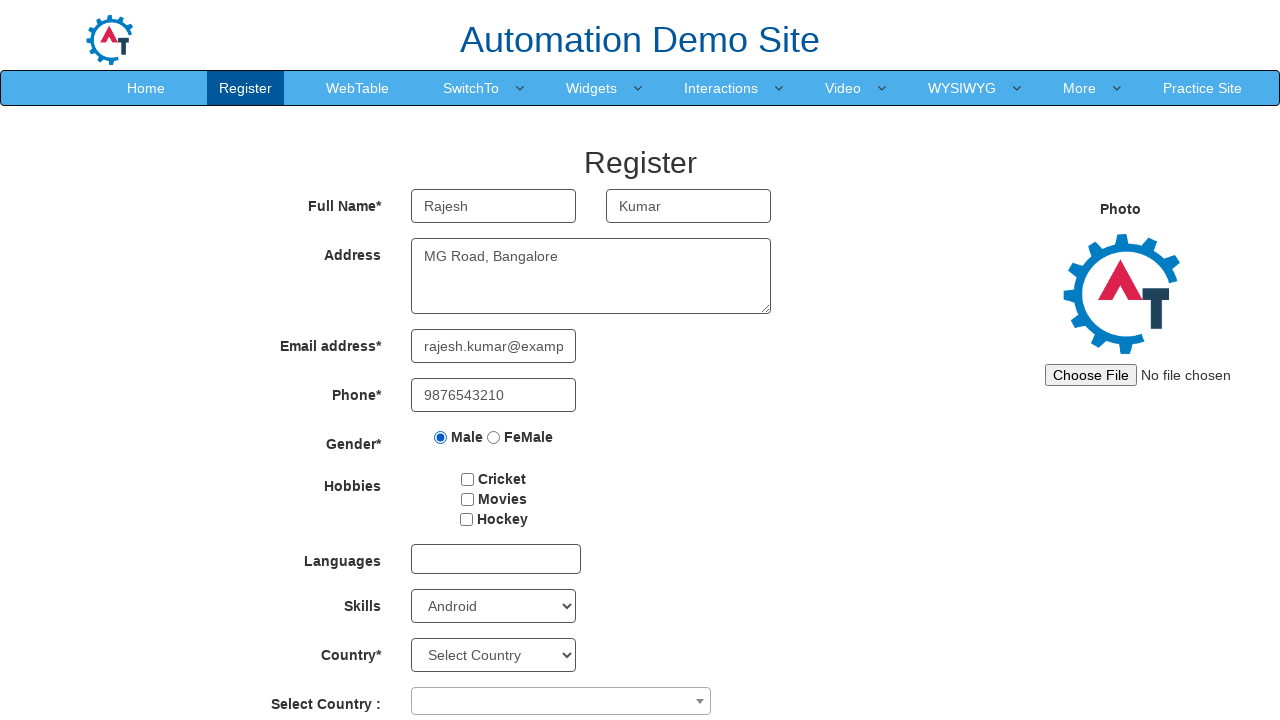